Tests static dropdown functionality by selecting currency options using different methods - by index, visible text, and value

Starting URL: https://rahulshettyacademy.com/dropdownsPractise/

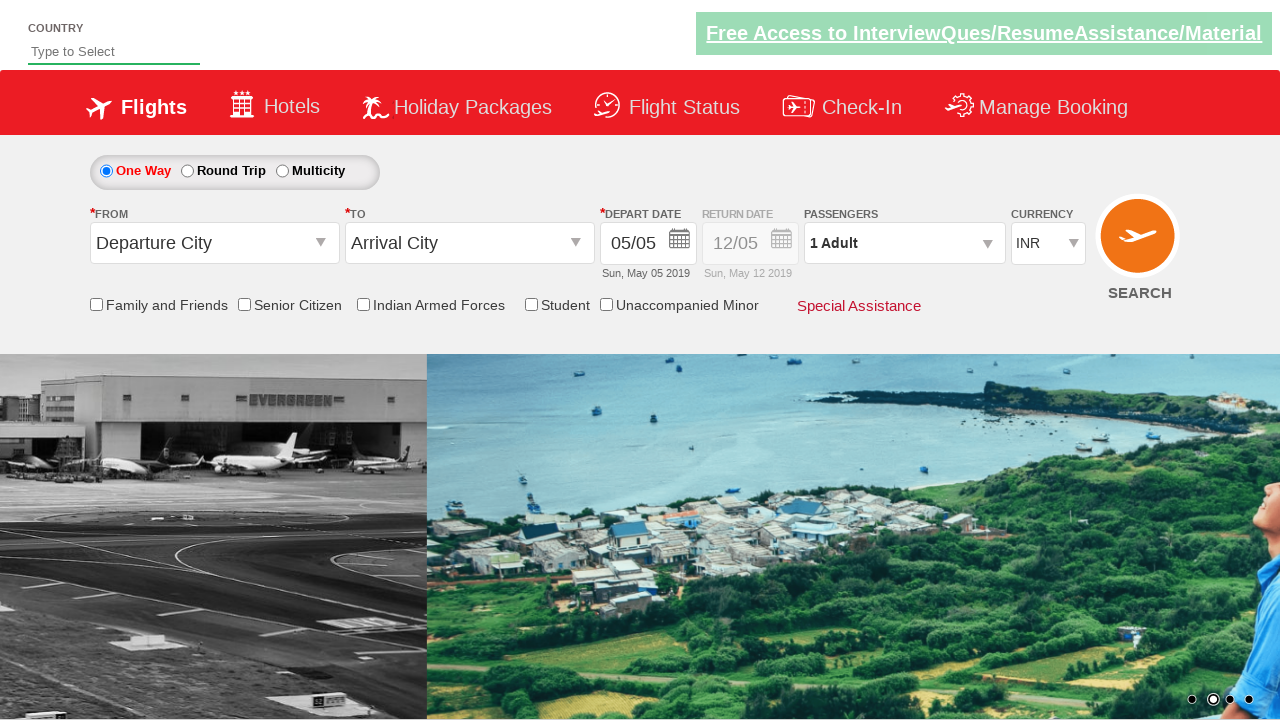

Located currency dropdown element
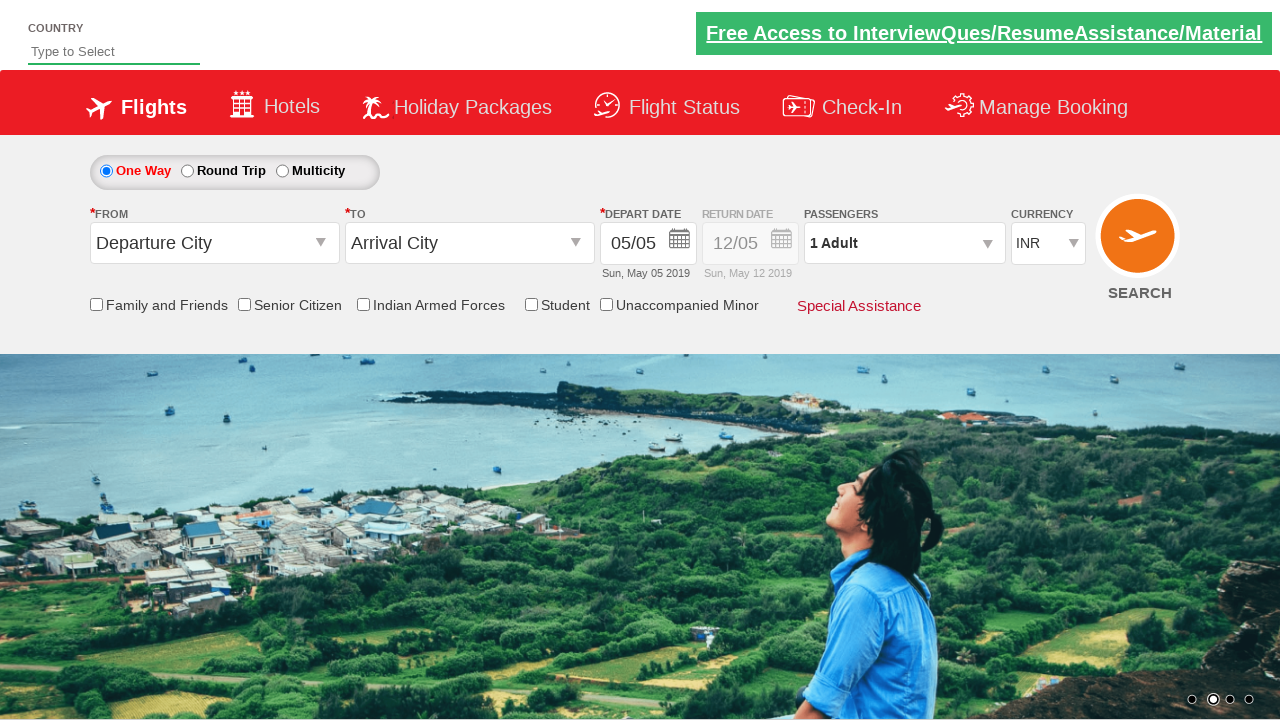

Selected 4th option (index 3) from currency dropdown on #ctl00_mainContent_DropDownListCurrency
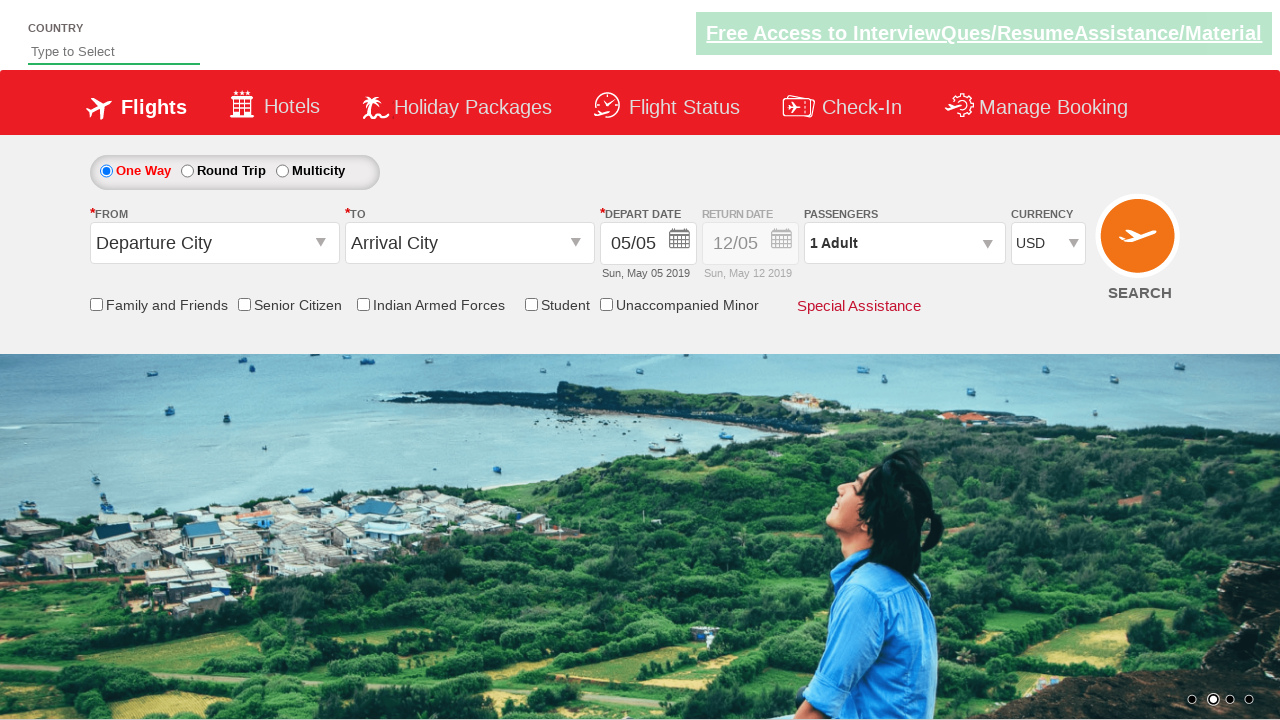

Selected currency dropdown option by visible text 'AED' on #ctl00_mainContent_DropDownListCurrency
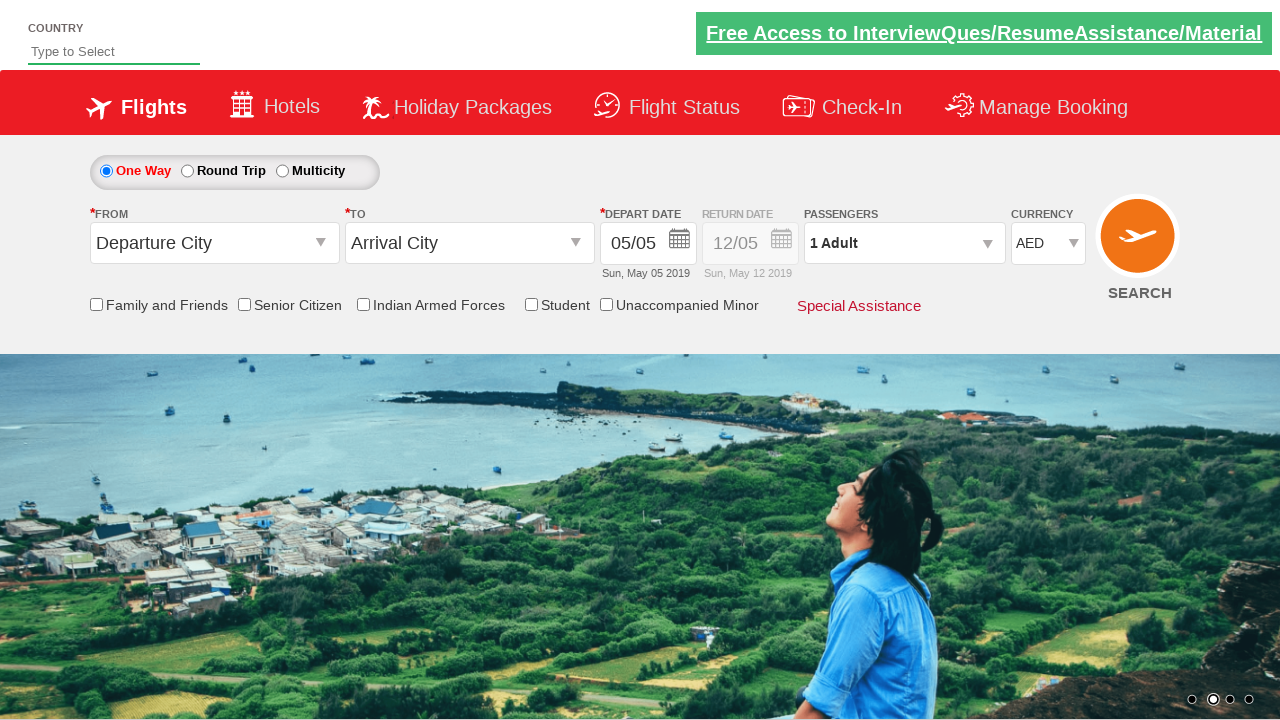

Selected currency dropdown option by value 'INR' on #ctl00_mainContent_DropDownListCurrency
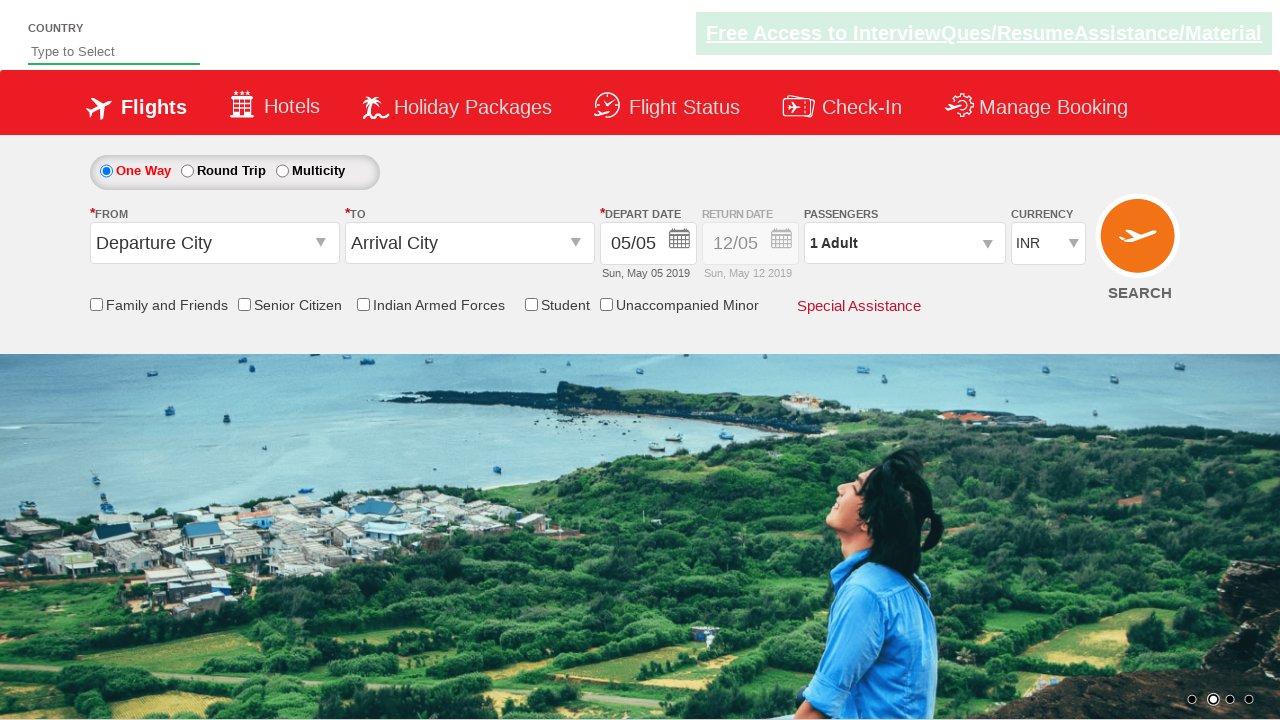

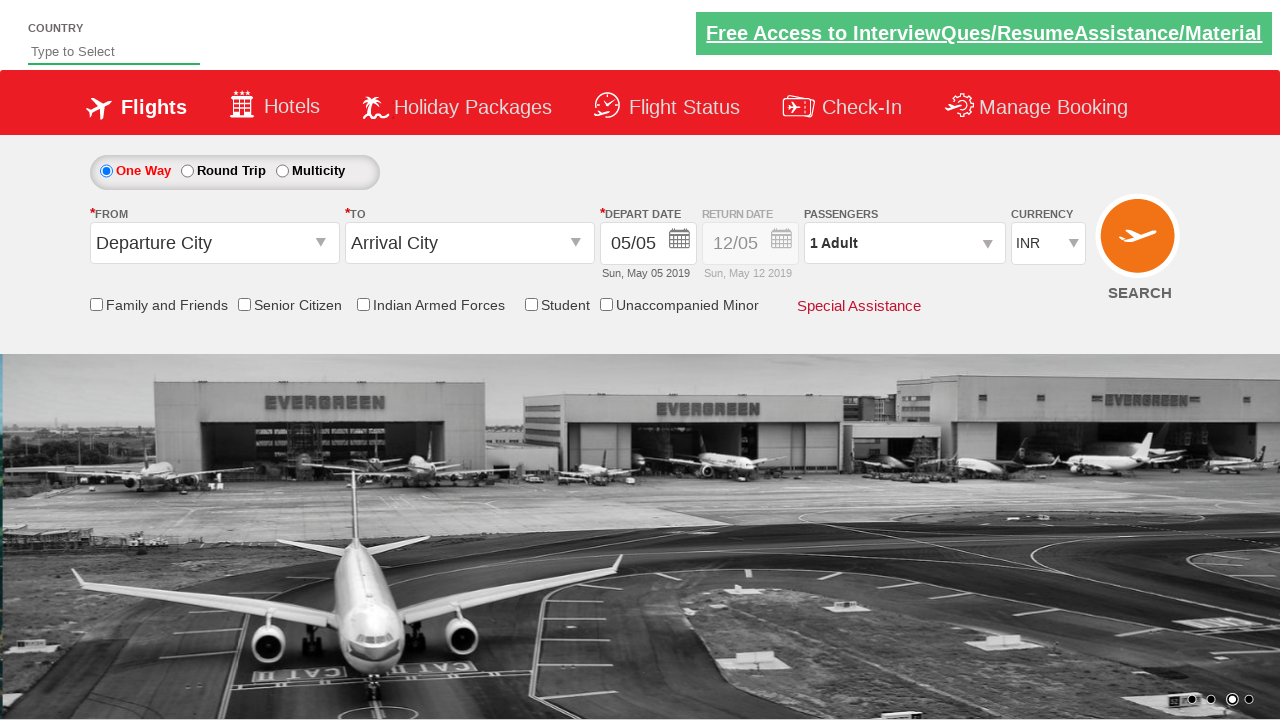